Tests the Add/Remove Elements page by navigating to it from the homepage, verifying the page header, then clicking the Elemental Selenium link which opens in a new tab, and verifying the new tab loads the correct URL and displays a header.

Starting URL: https://the-internet.herokuapp.com/

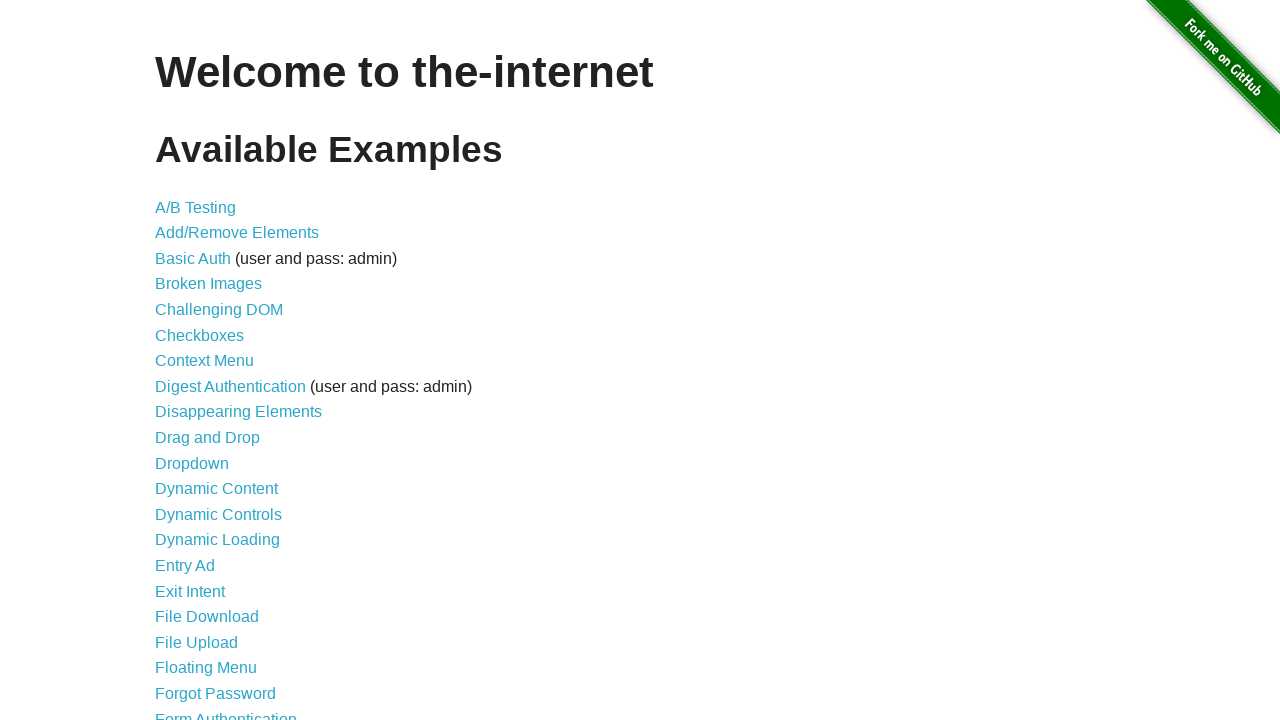

Clicked Add/Remove Elements link at (237, 233) on xpath=//a[contains(., 'Add/Remove Elements')]
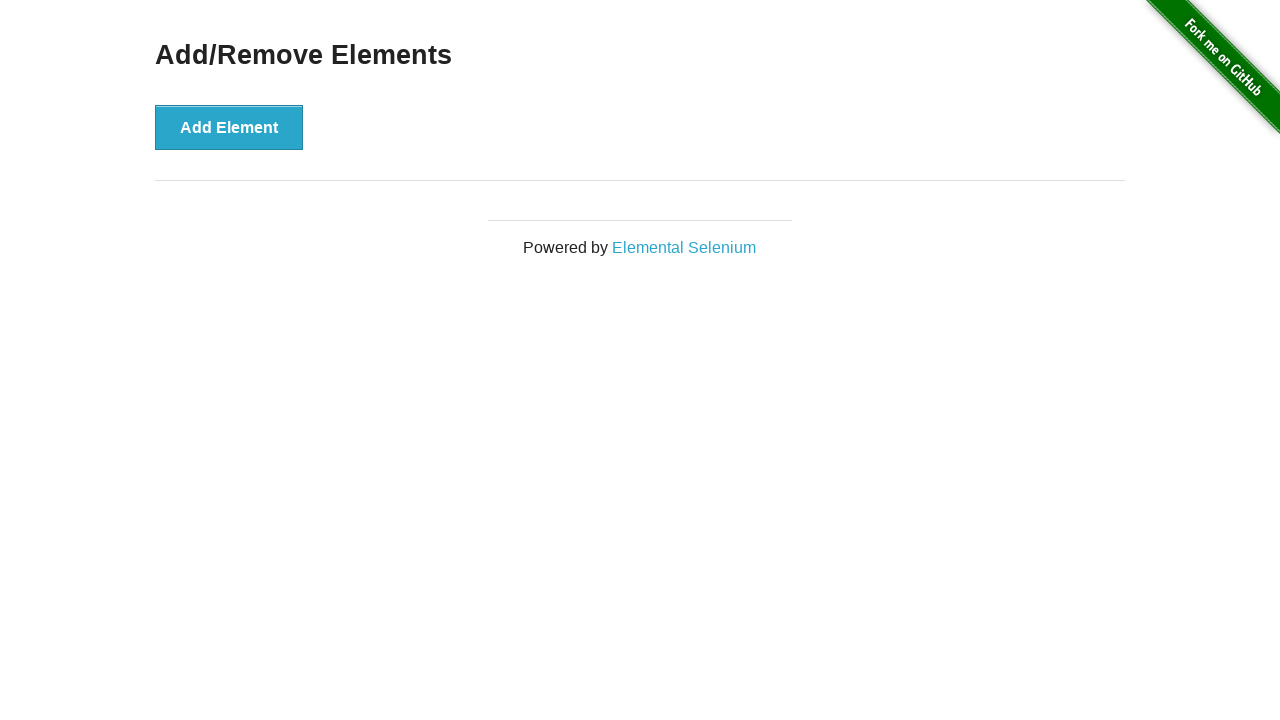

Add/Remove Elements page loaded (h3 selector found)
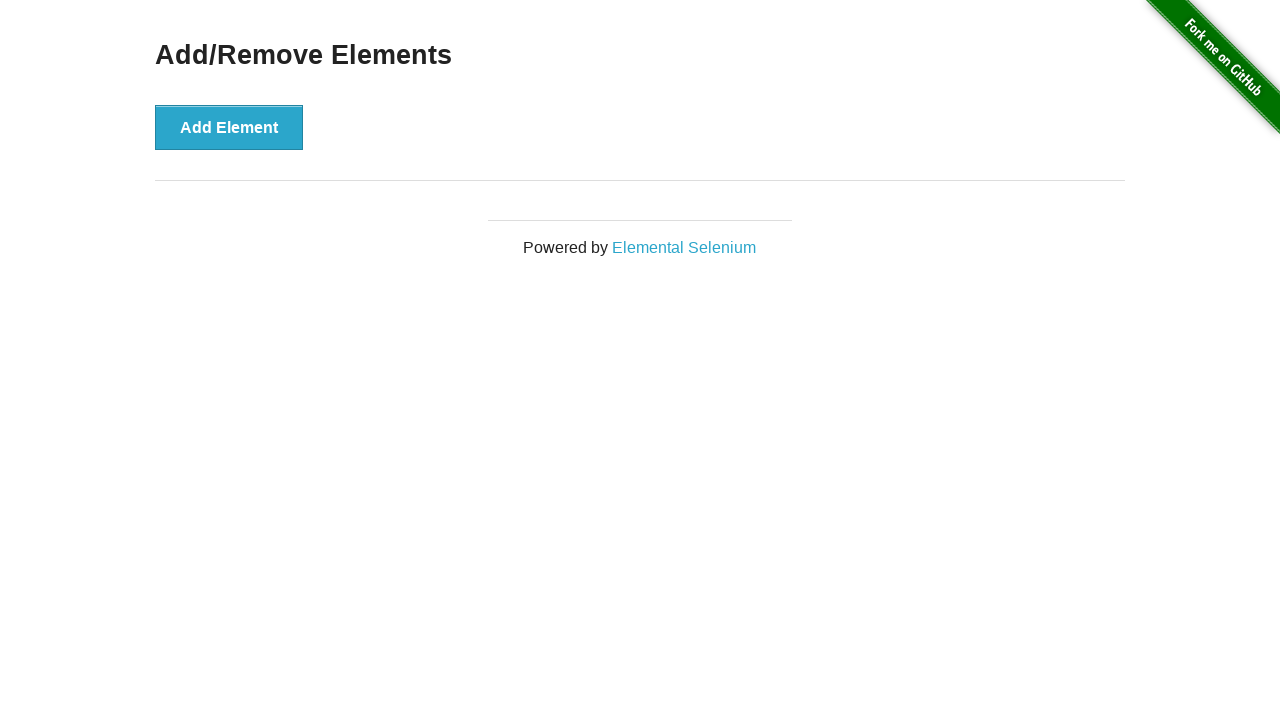

Verified page header is visible
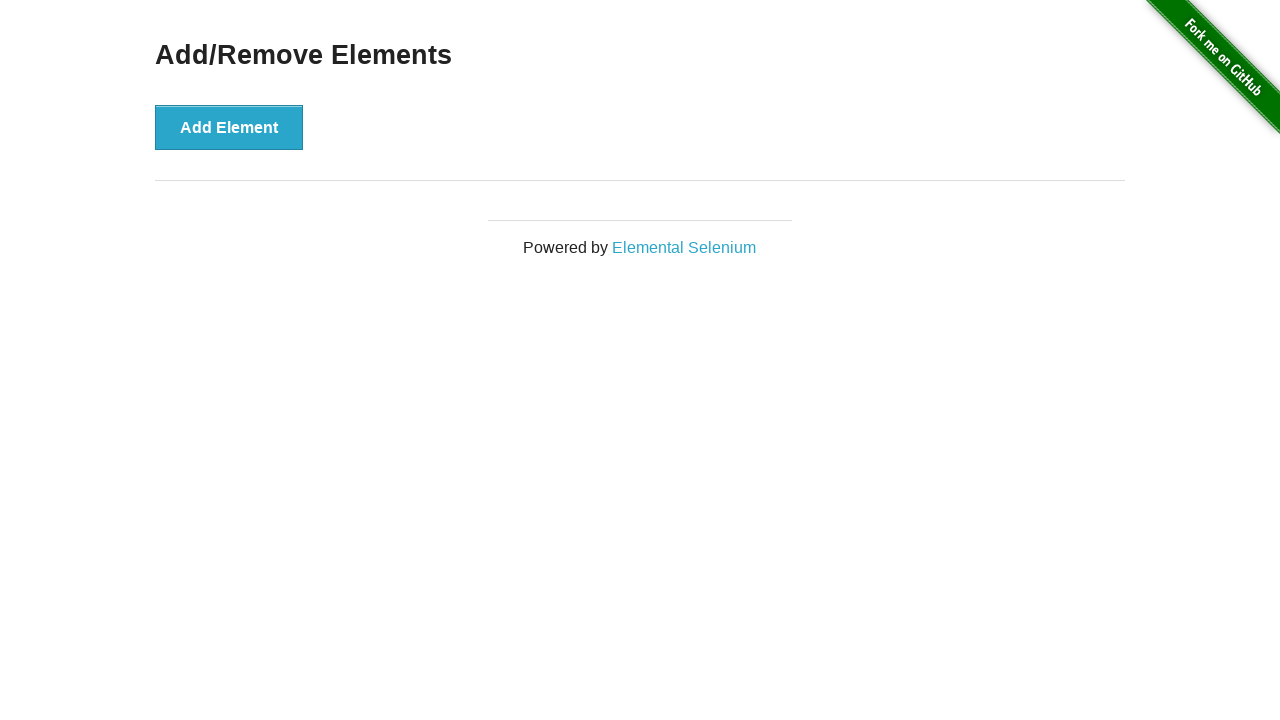

Verified page header text is 'Add/Remove Elements'
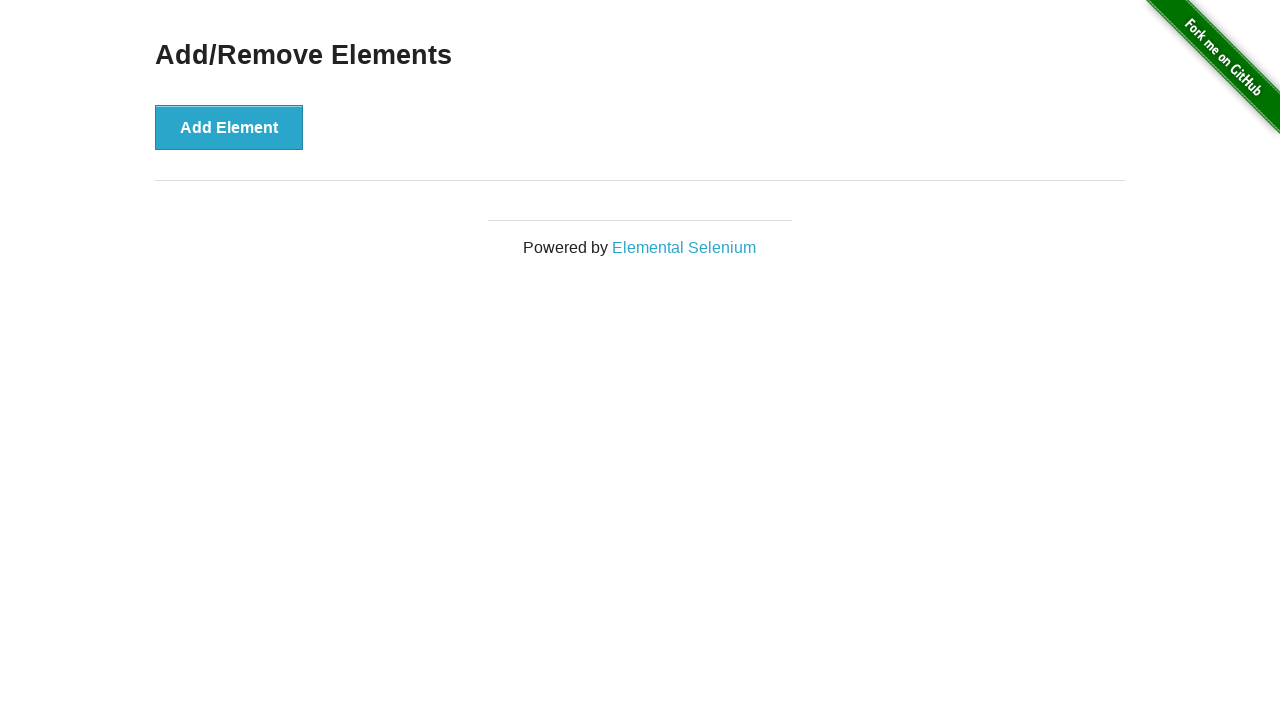

Clicked Elemental Selenium link at (684, 247) on text=Elemental Selenium
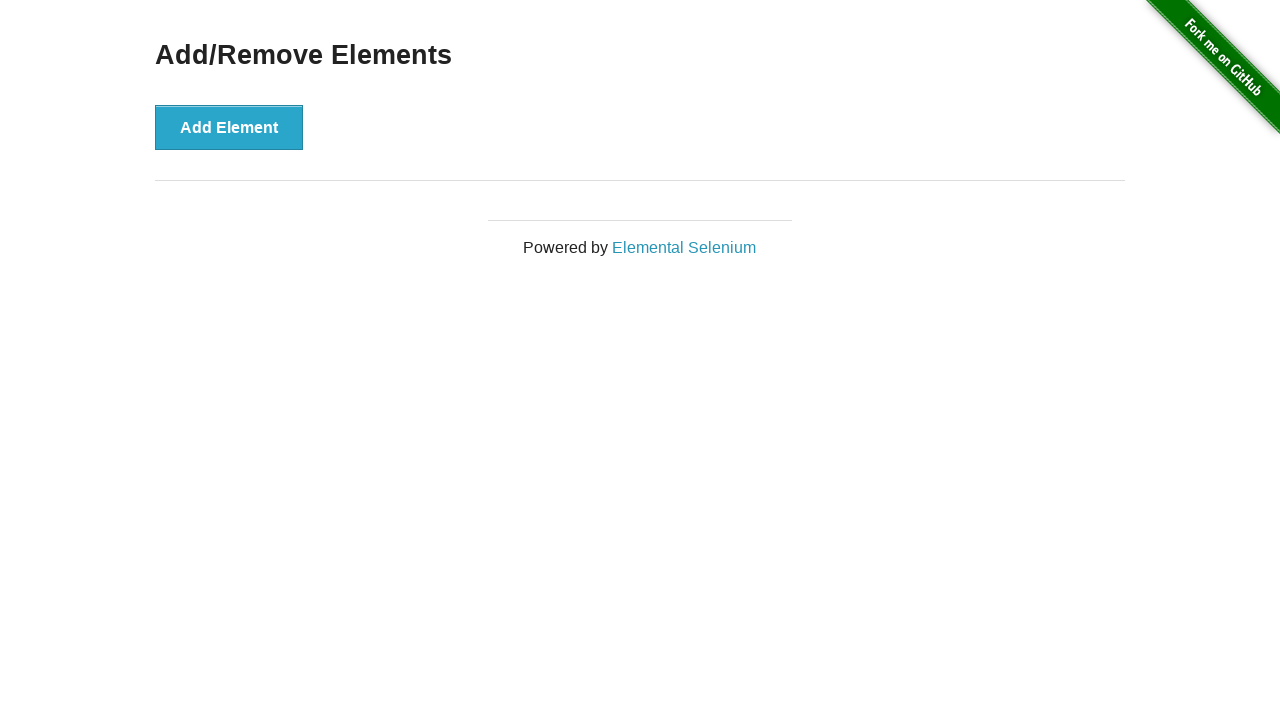

New tab opened from Elemental Selenium link
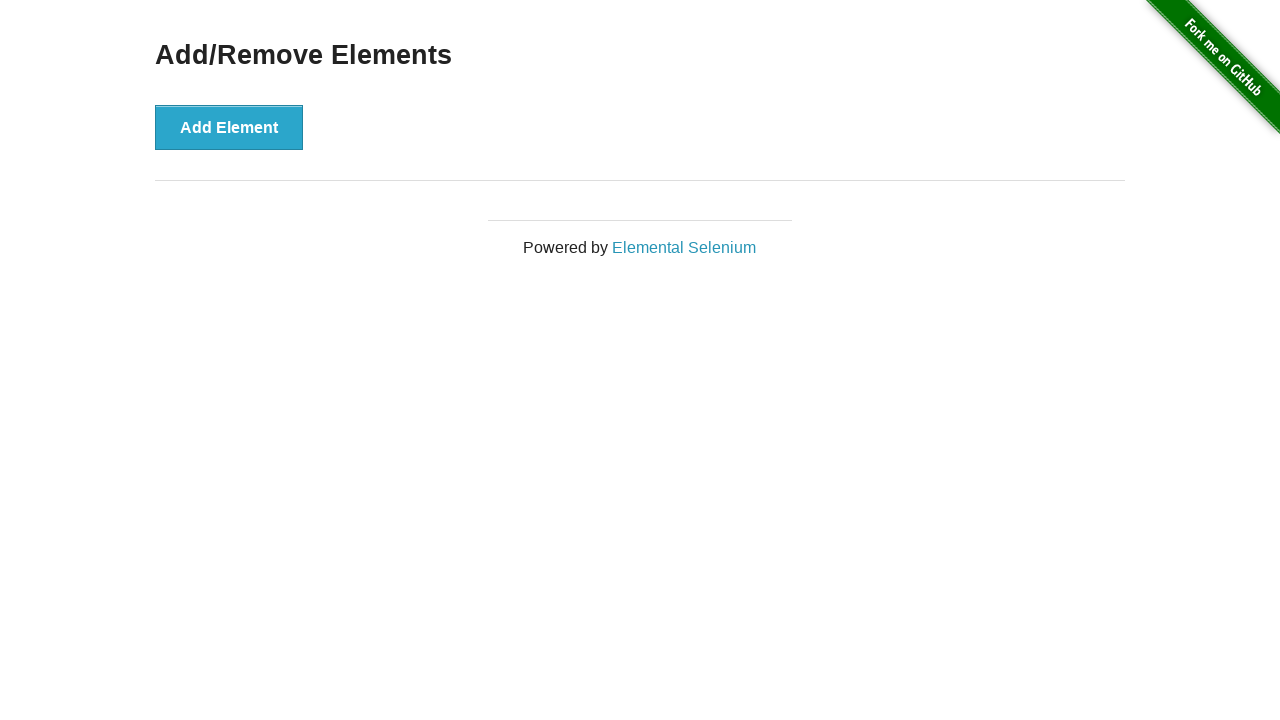

New tab fully loaded
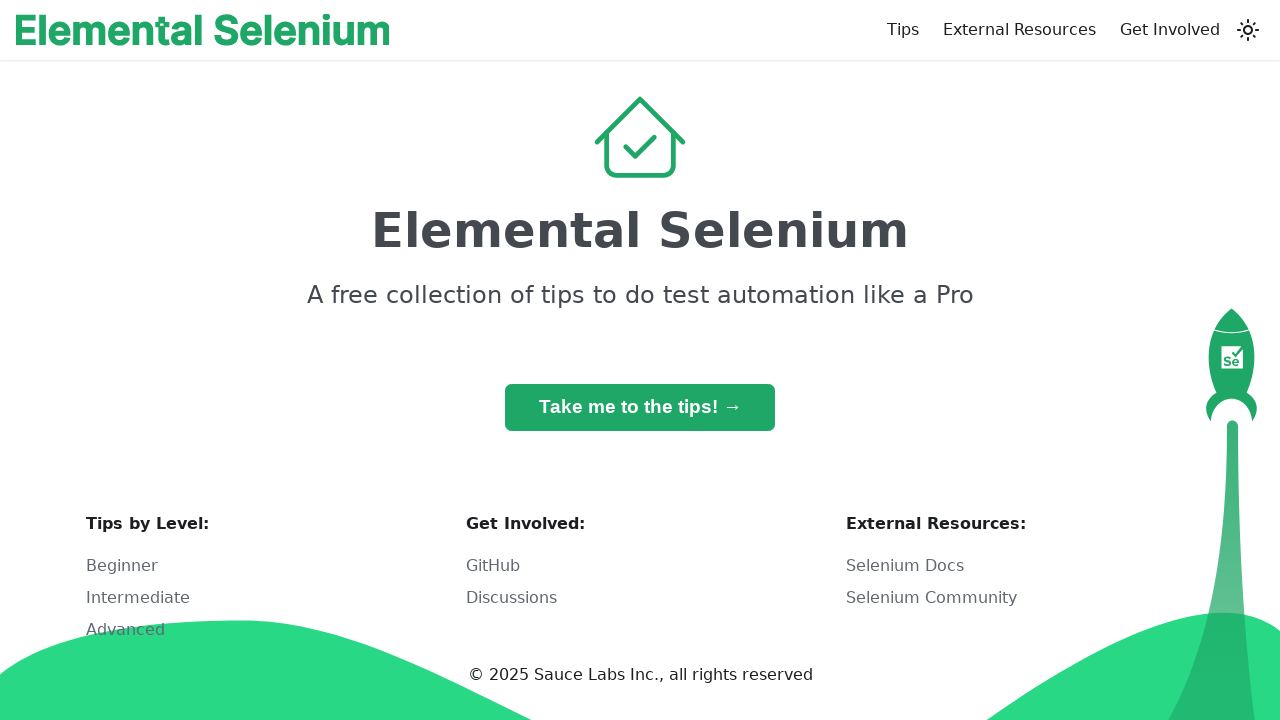

Verified new tab URL is https://elementalselenium.com/
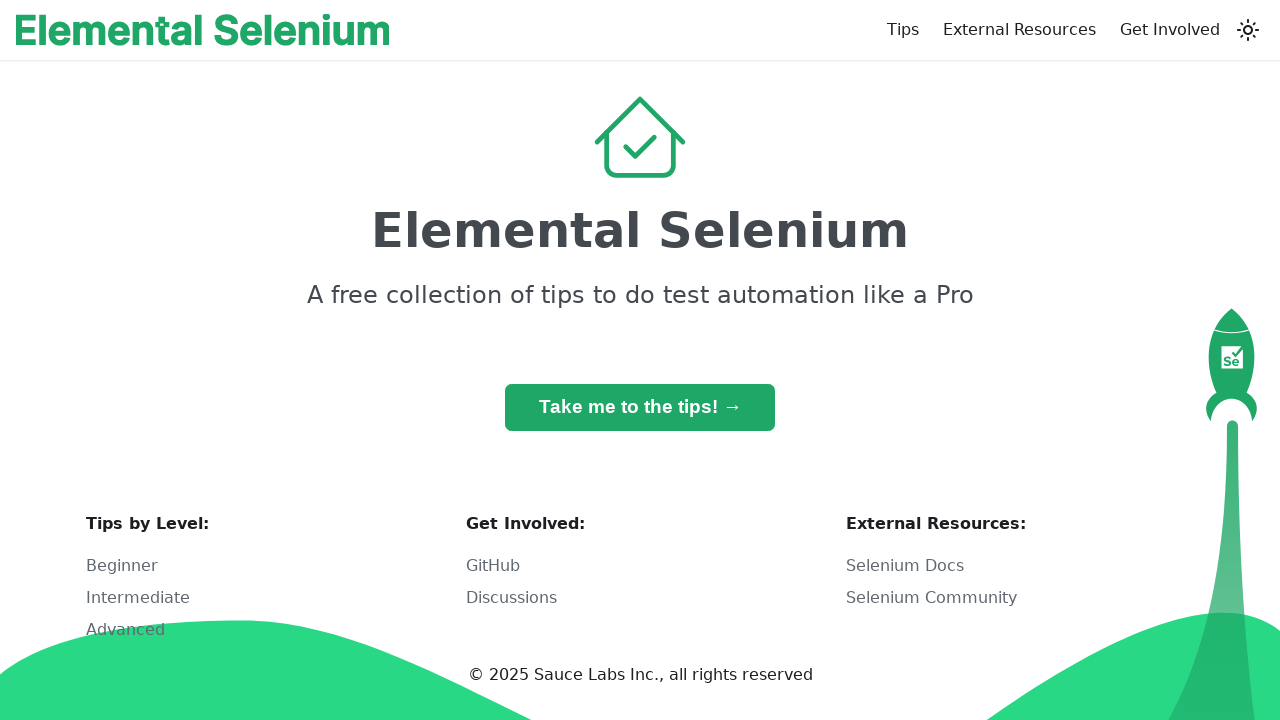

Verified h1 header is visible on Elemental Selenium page
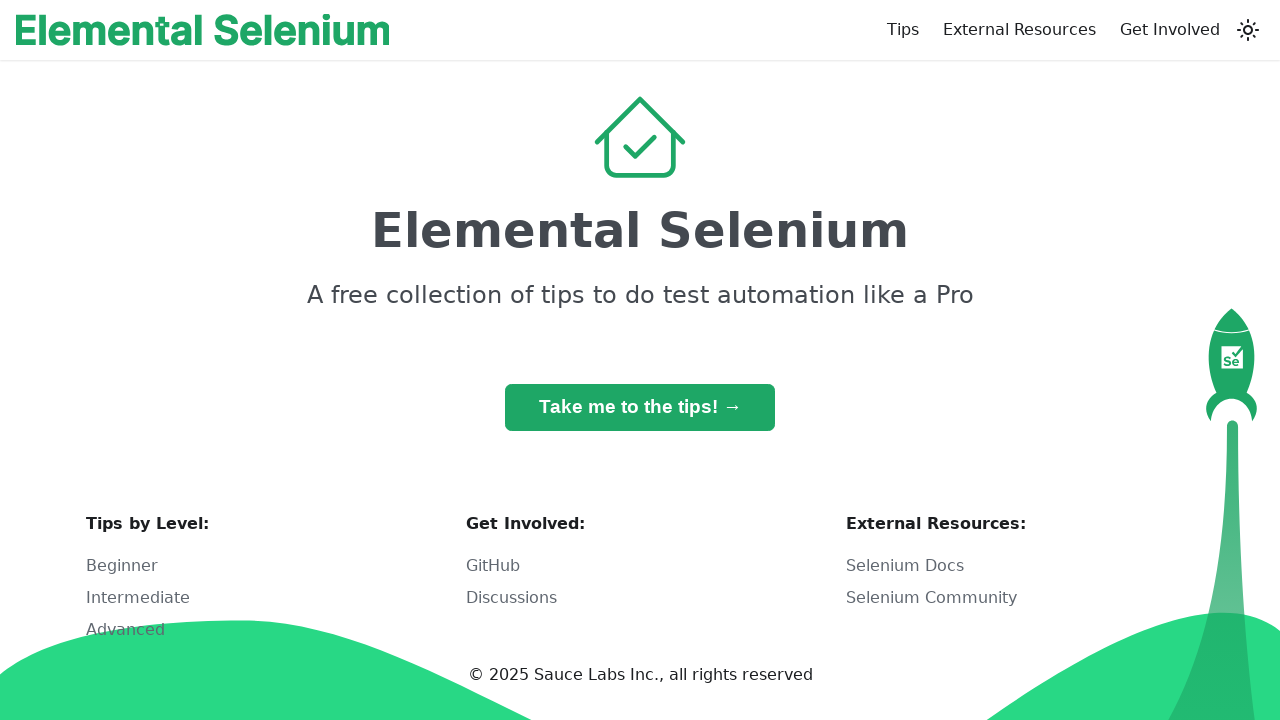

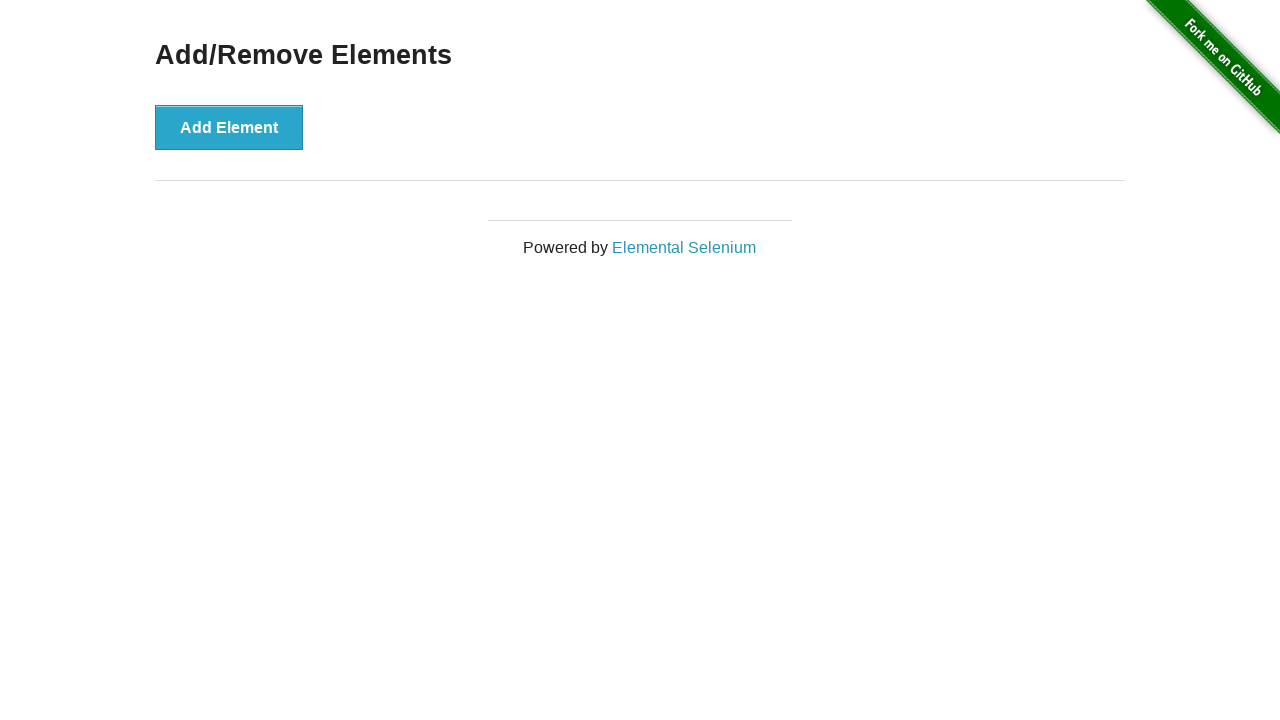